Tests adding an element on the Herokuapp demo site by clicking the Add Element button and verifying the new element appears

Starting URL: https://the-internet.herokuapp.com/

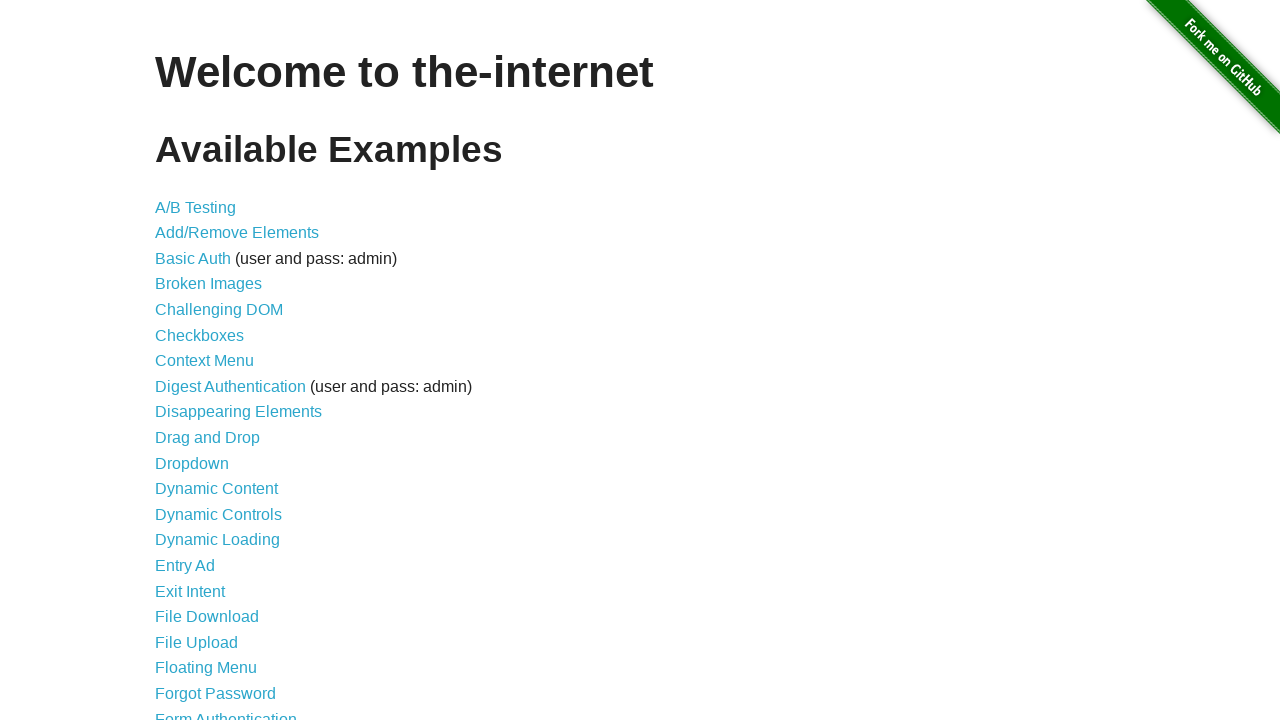

Clicked on Add/Remove Elements link at (237, 233) on a[href='/add_remove_elements/']
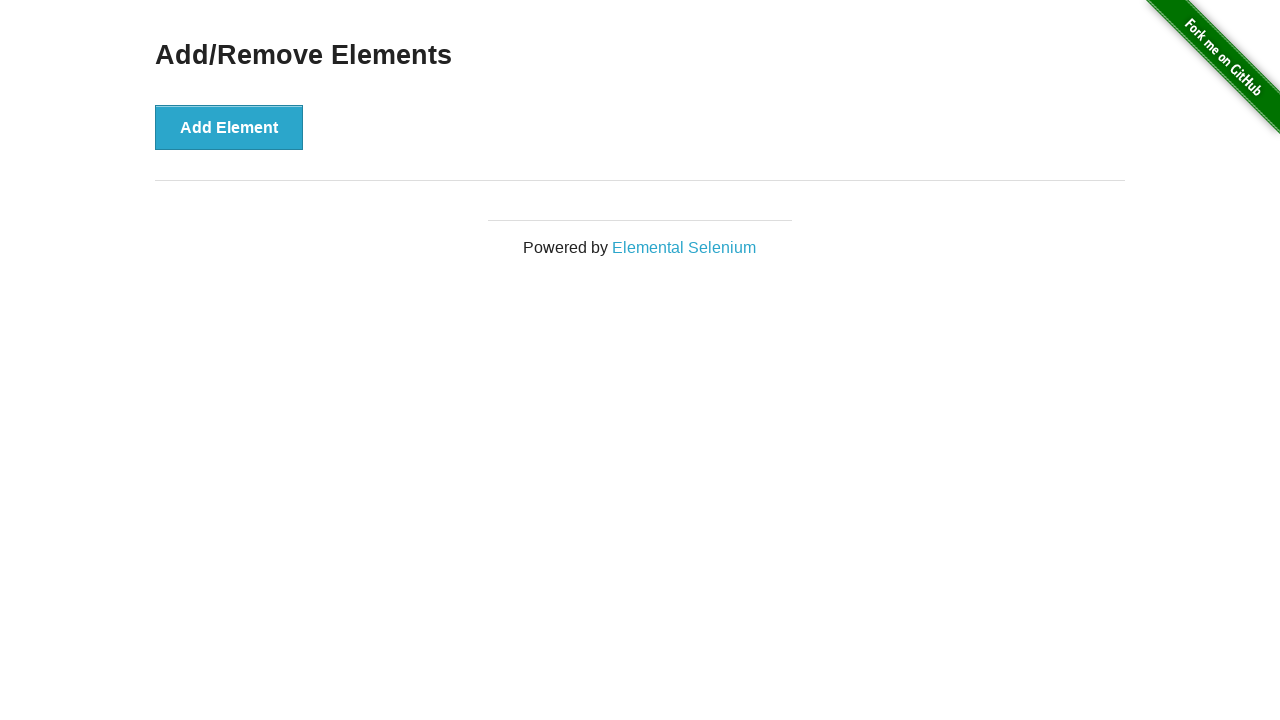

Clicked the Add Element button at (229, 127) on button[onclick='addElement()']
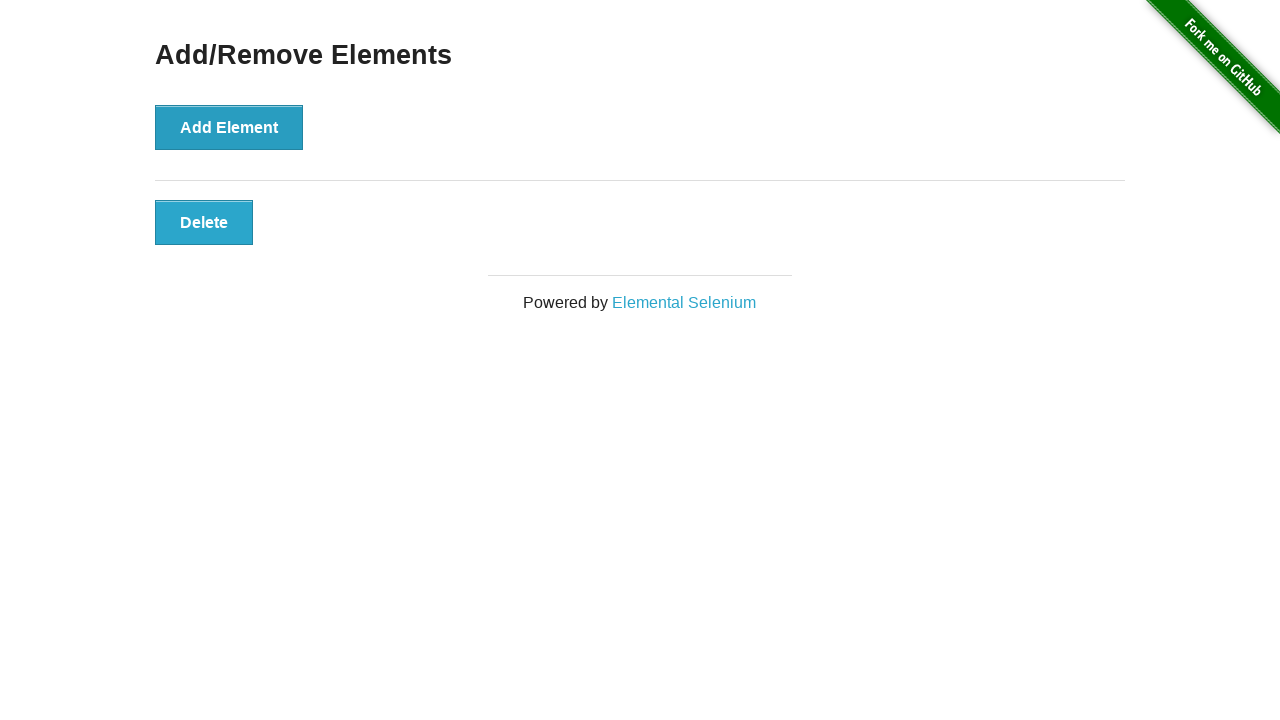

New element with class 'added-manually' appeared on the page
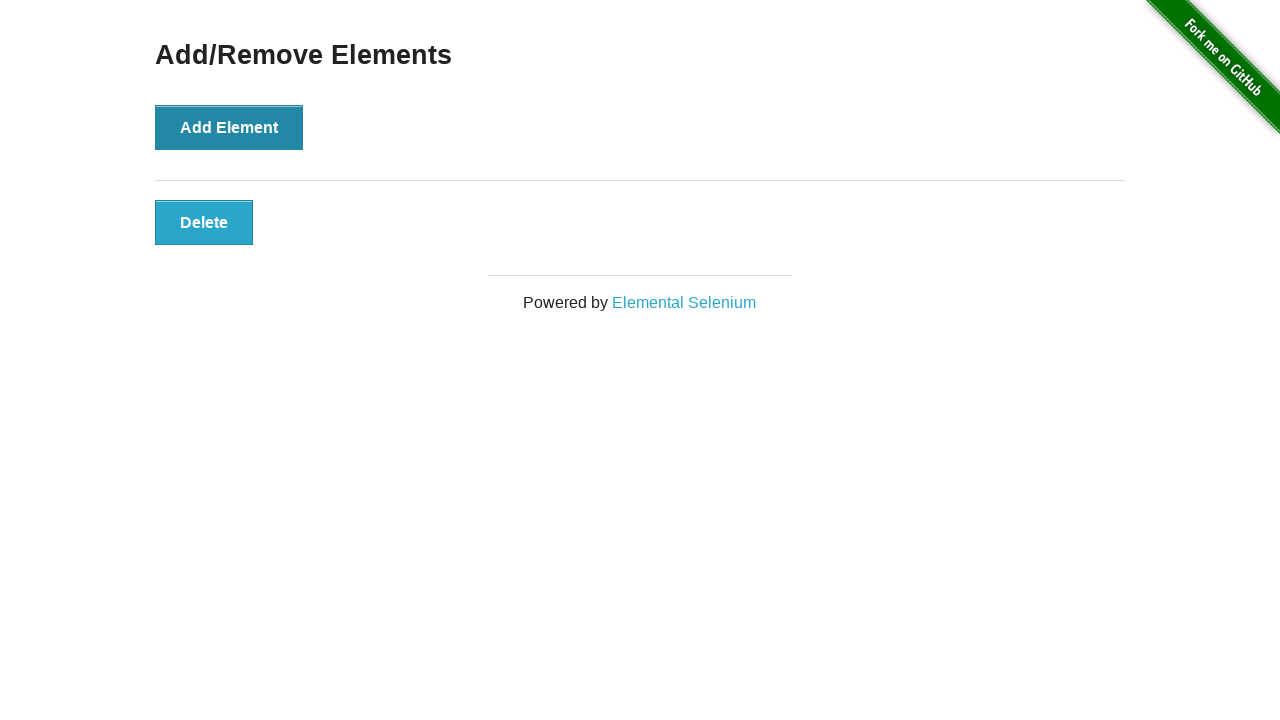

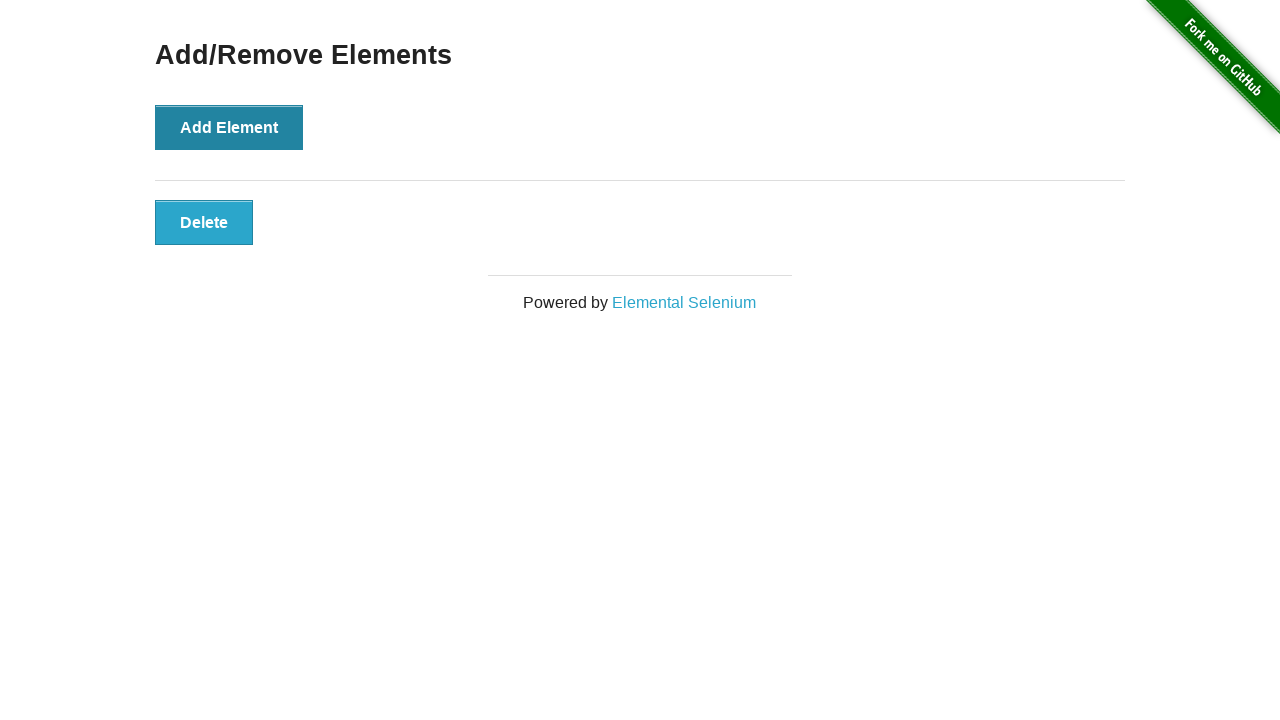